Tests adding a product to cart by finding a product containing "Cucumber" in its name and clicking the add button on a practice e-commerce site.

Starting URL: https://rahulshettyacademy.com/seleniumPractise/#/

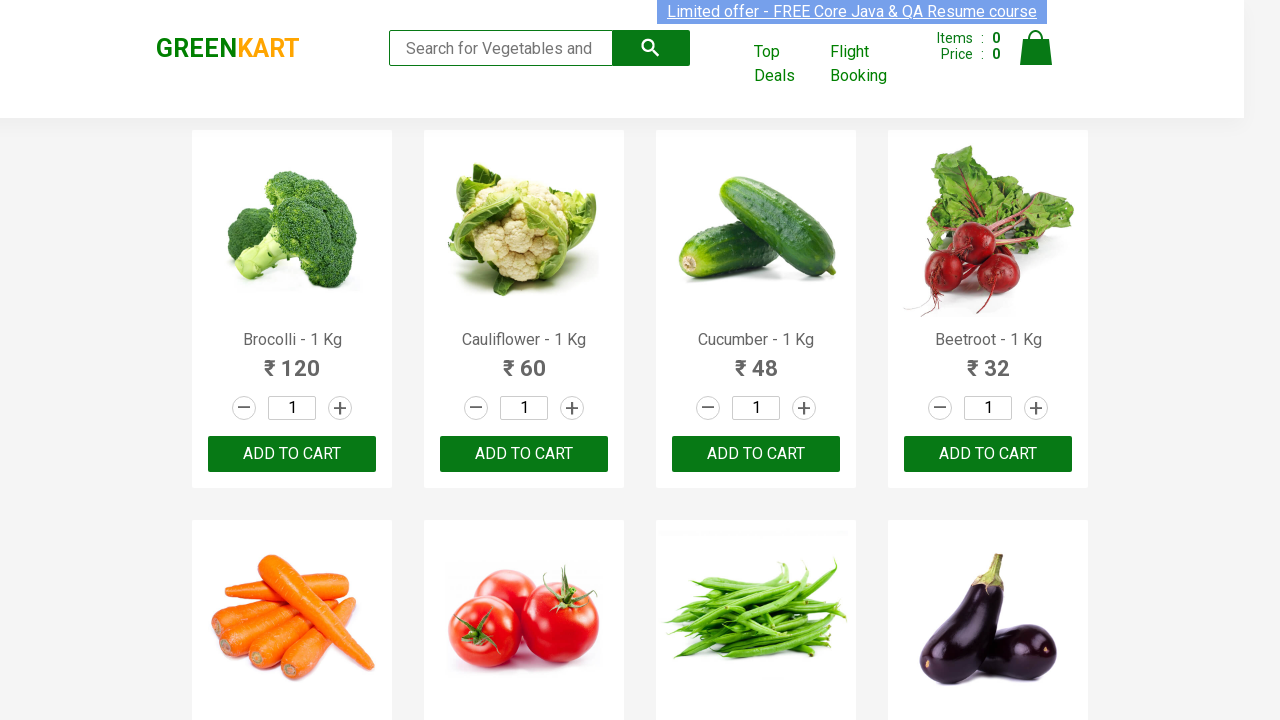

Waited for product names to load on the page
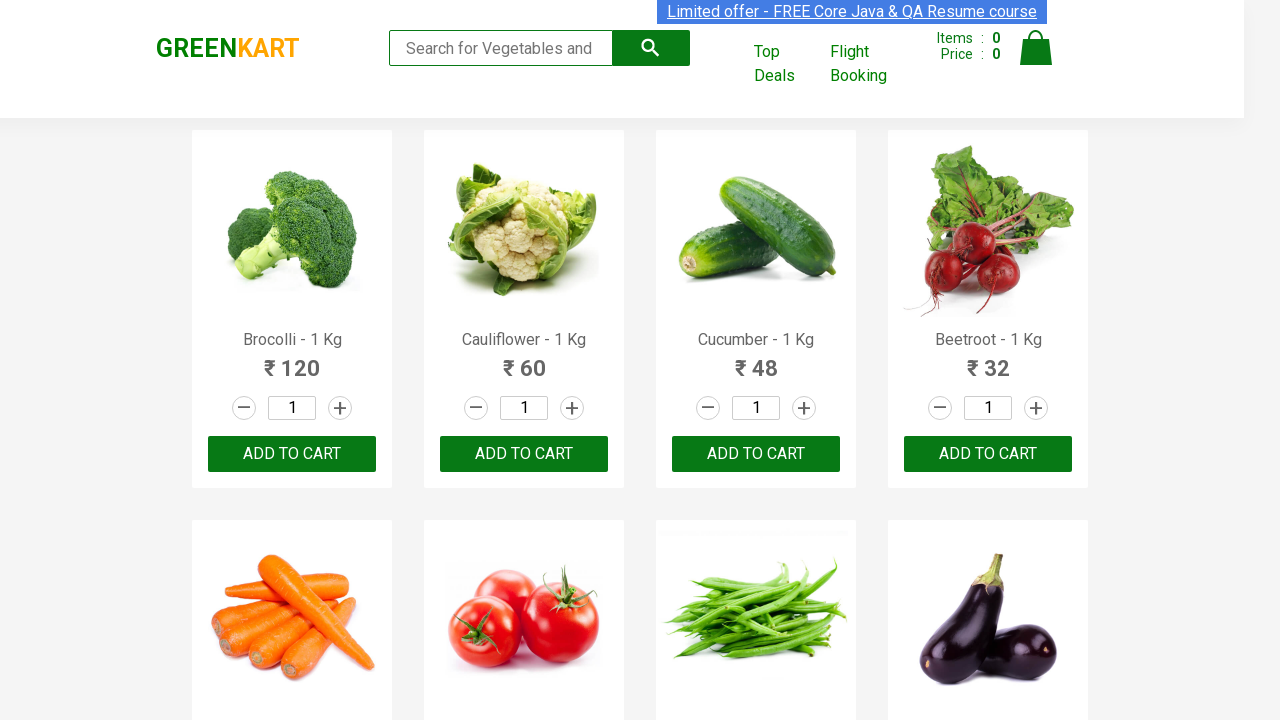

Retrieved all product name labels from the page
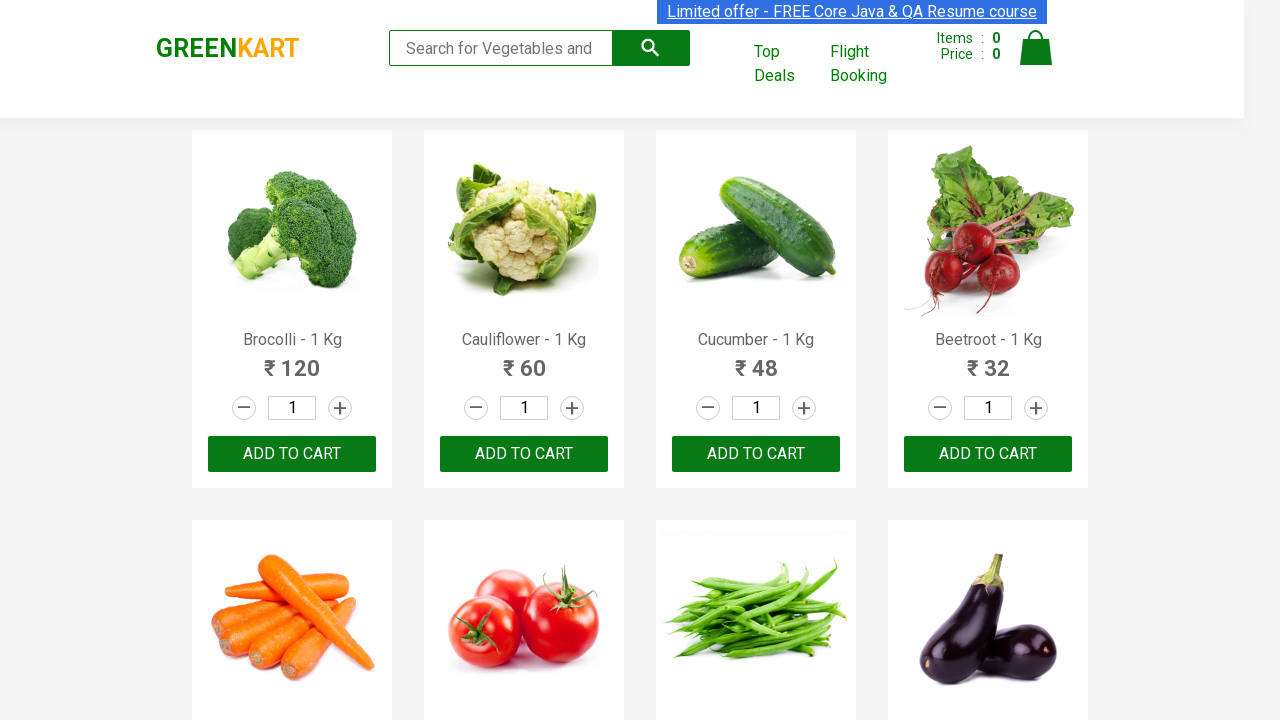

Retrieved all product action buttons from the page
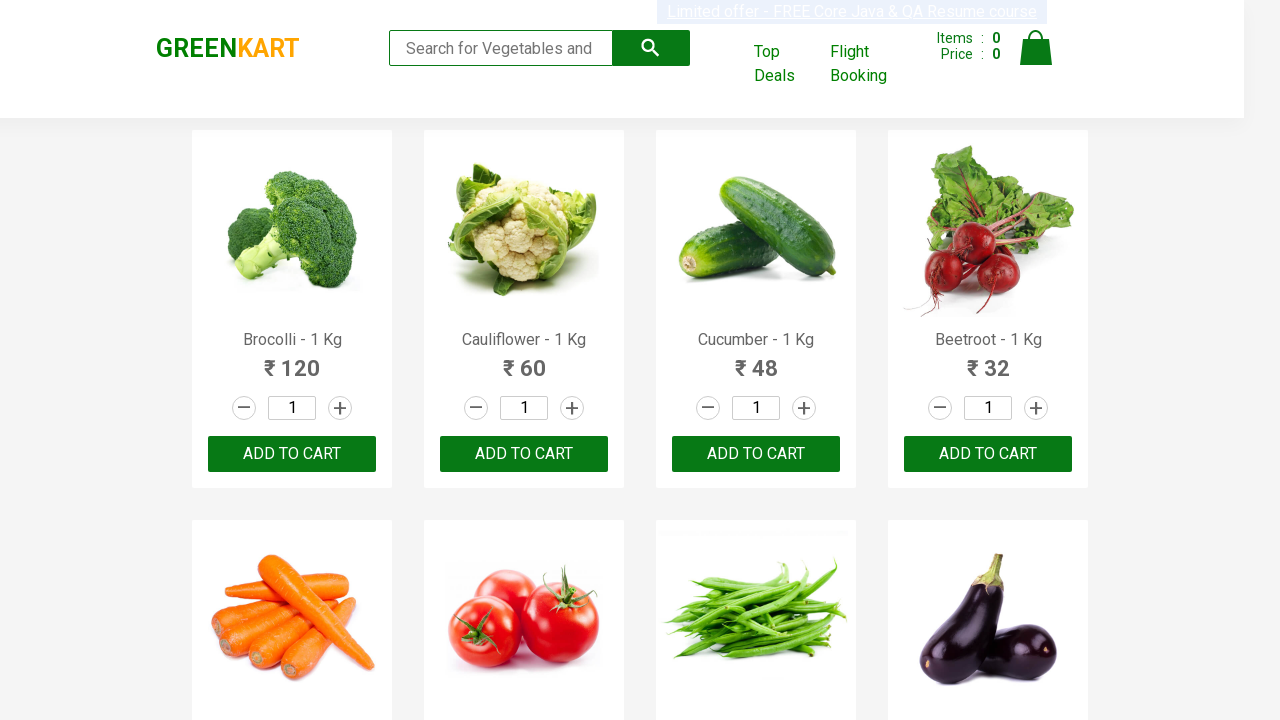

Checked product 1: 'Brocolli - 1 Kg'
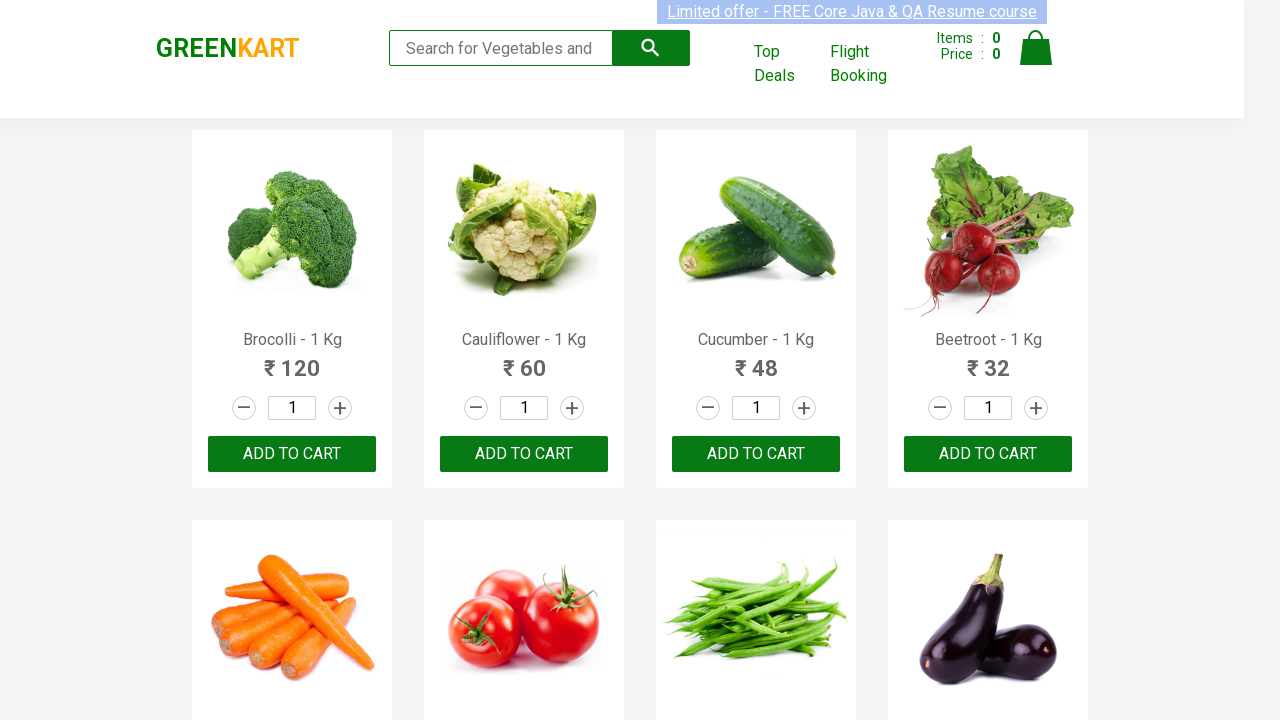

Checked product 2: 'Cauliflower - 1 Kg'
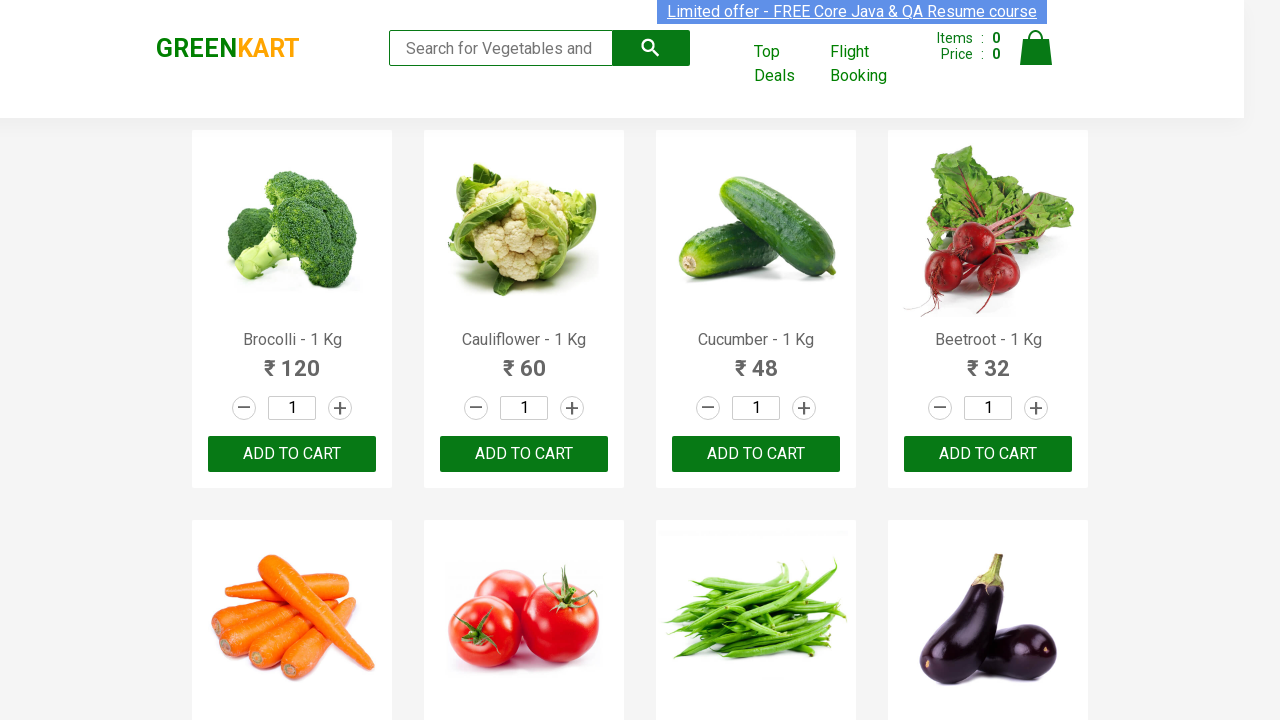

Checked product 3: 'Cucumber - 1 Kg'
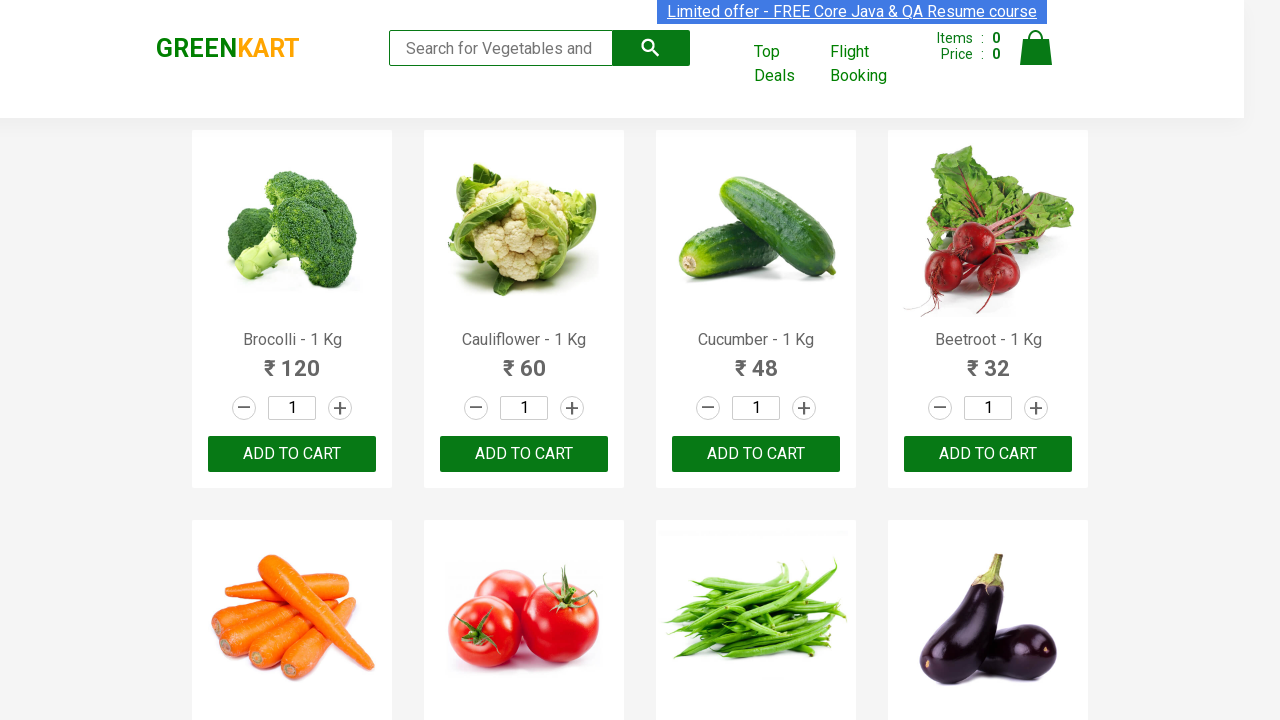

Found product containing 'Cucumber' and clicked add to cart button at (756, 454) on xpath=//div[@class='product-action'] >> nth=2
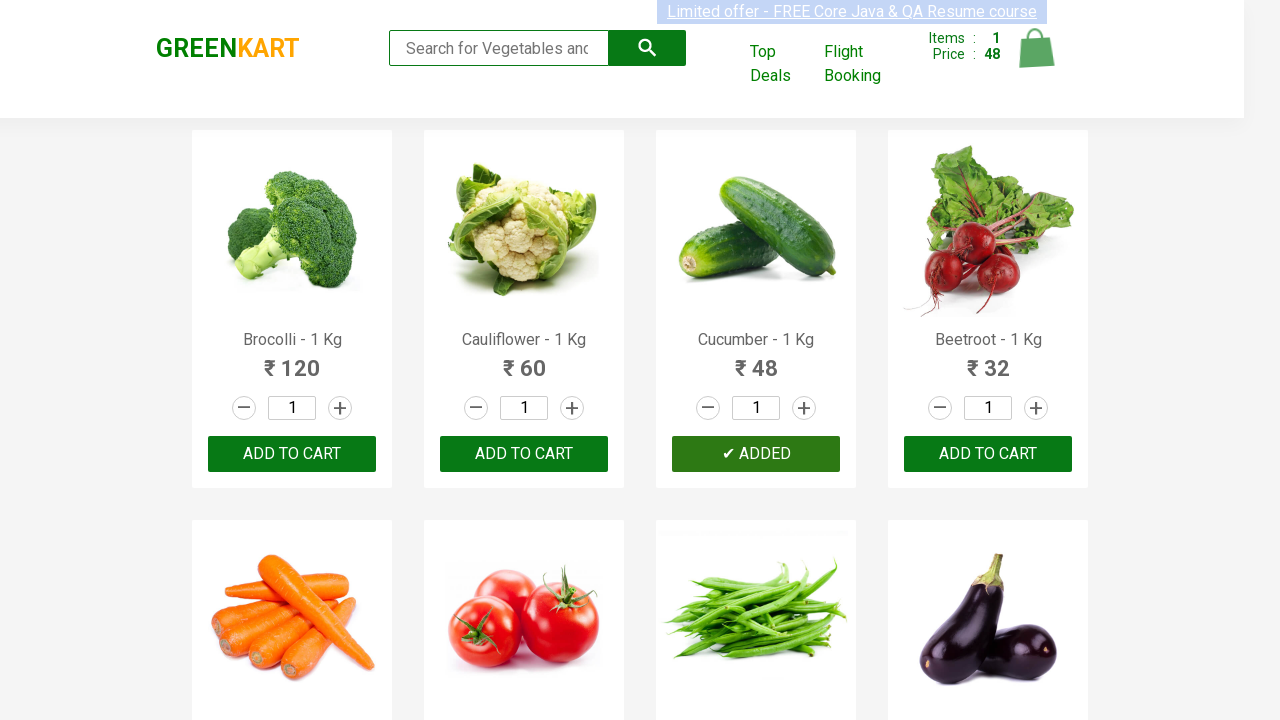

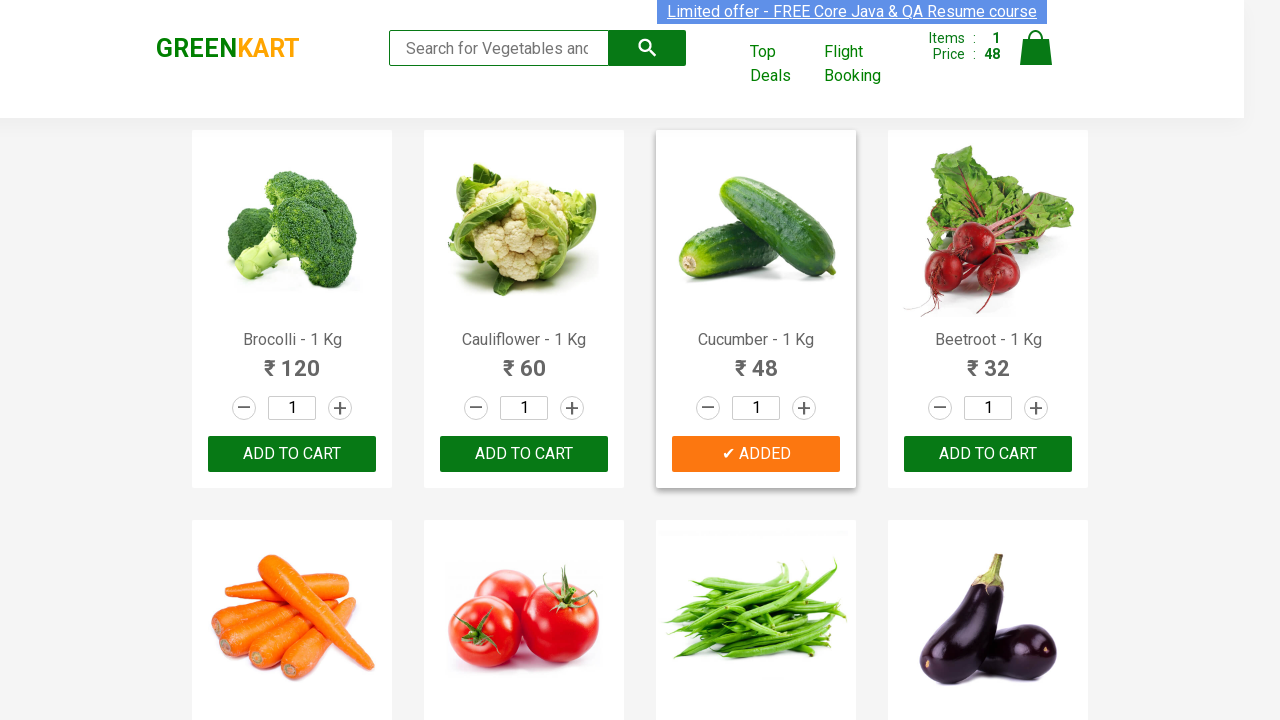